Tests a practice form by filling in personal information fields including name, email, phone, date of birth, subjects, hobbies, file upload, address, and state/city selection, then submits the form.

Starting URL: https://demoqa.com/automation-practice-form

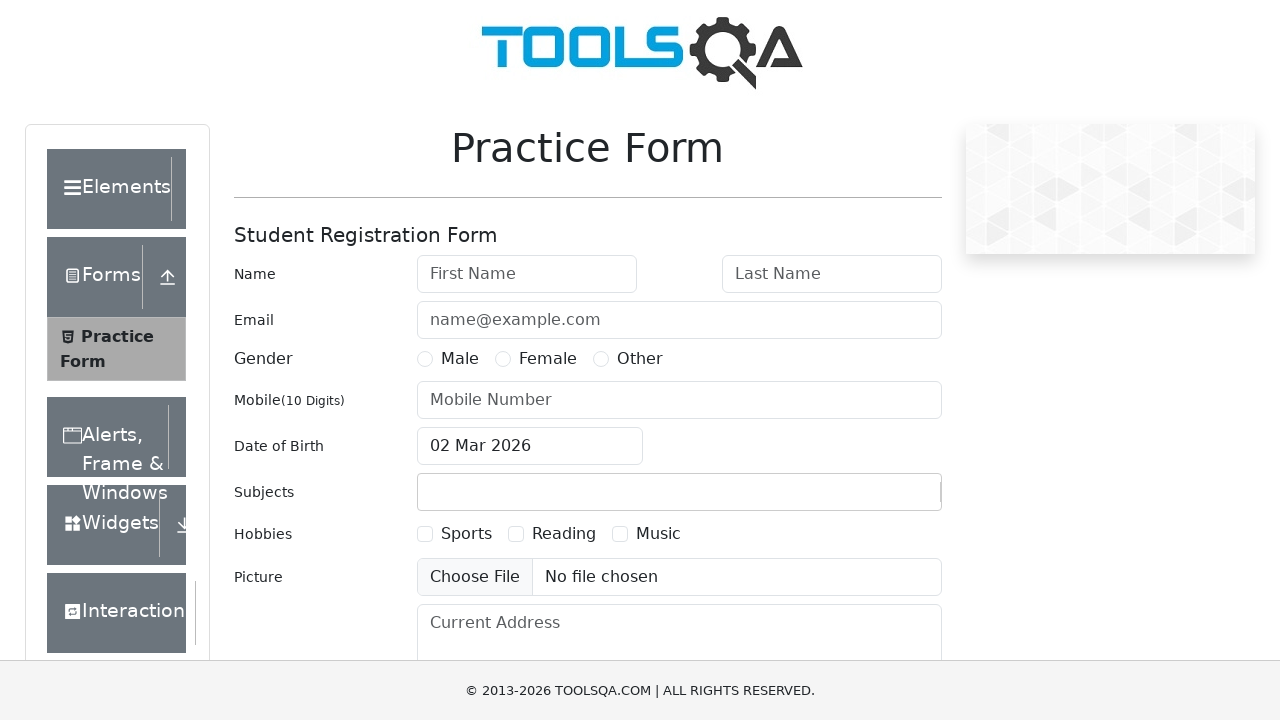

Filled first name field with 'Alexander' on #firstName
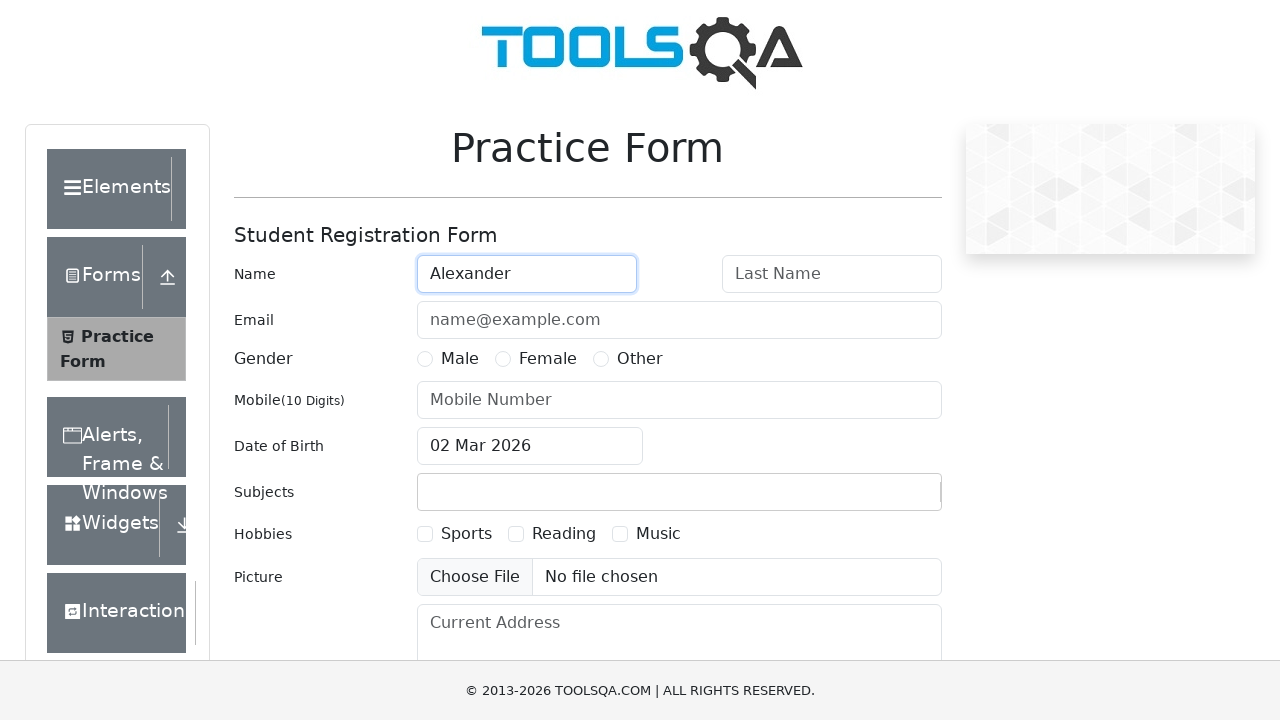

Filled last name field with 'Mazein' on #lastName
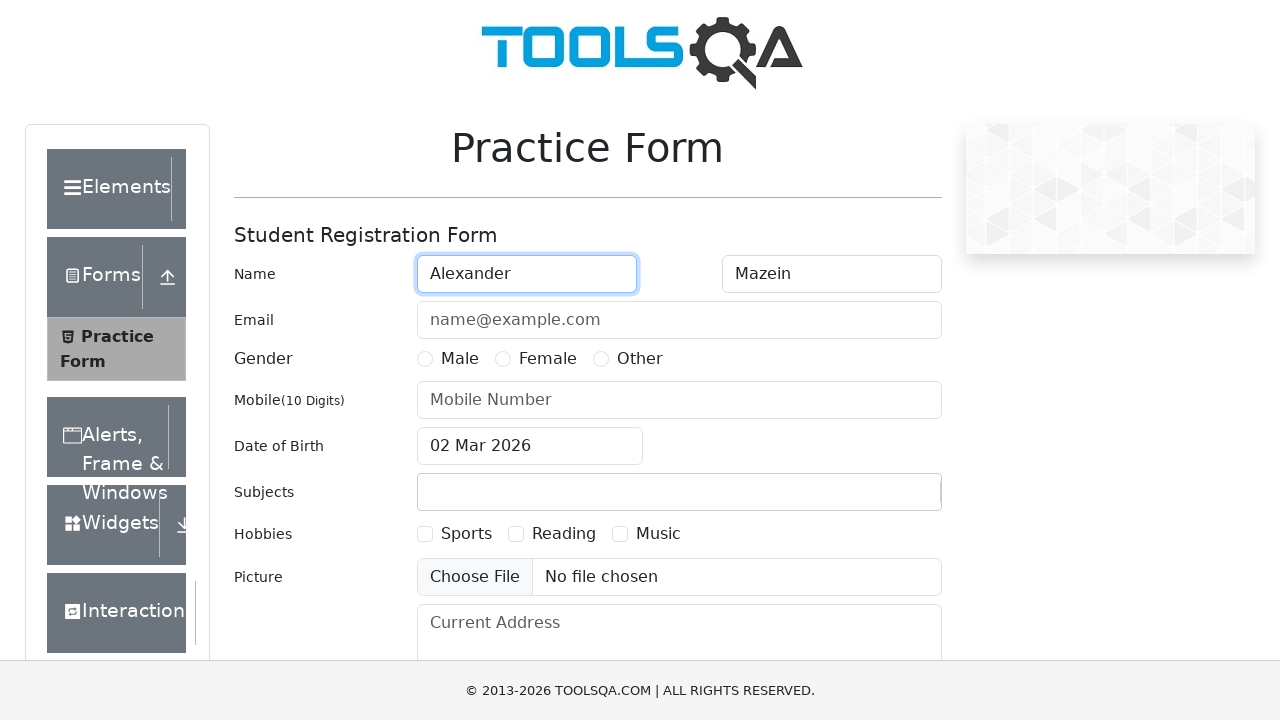

Filled email field with 'alexander.mazein@gmail.com' on #userEmail
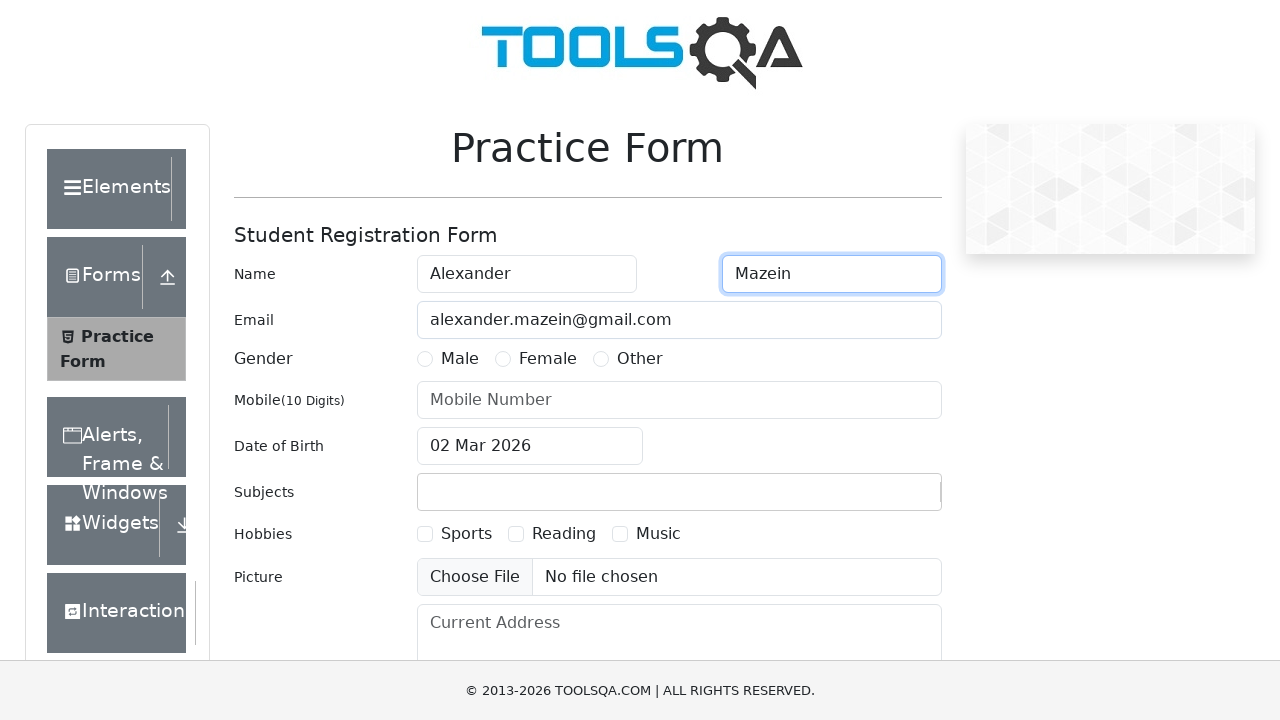

Selected male gender option at (460, 359) on xpath=//label[@for='gender-radio-1']
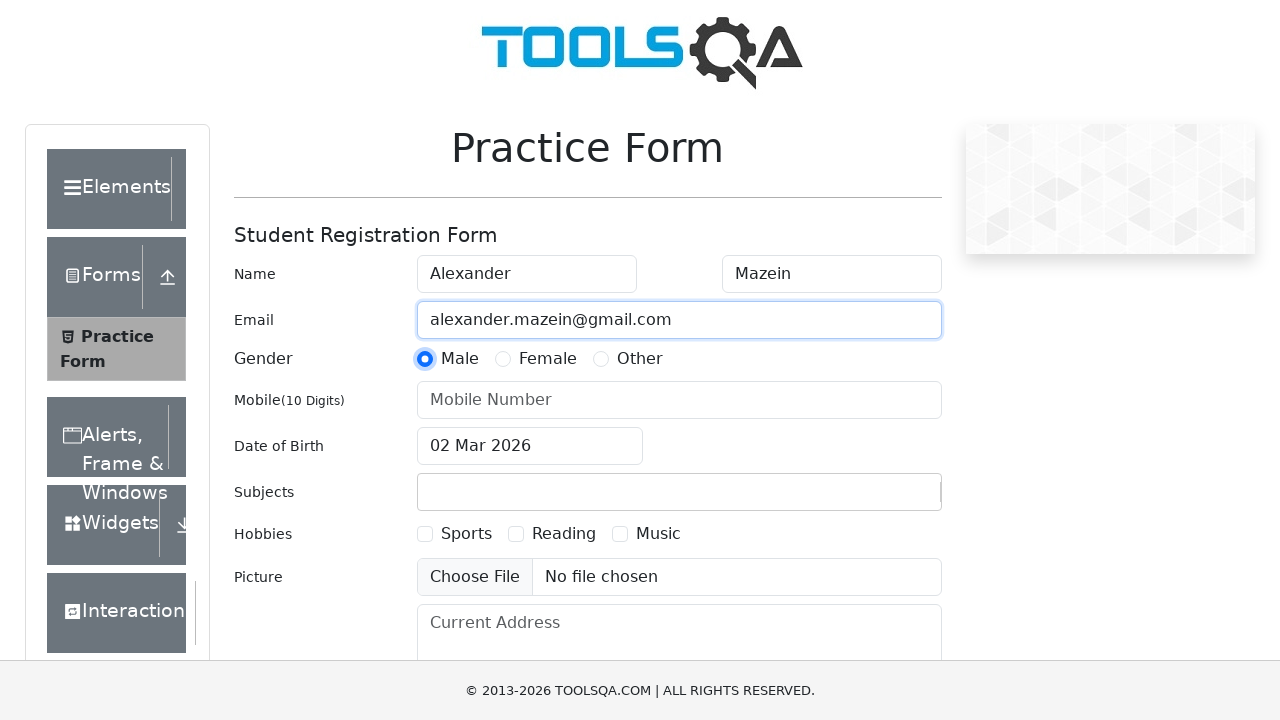

Filled phone number field with '2131231231' on #userNumber
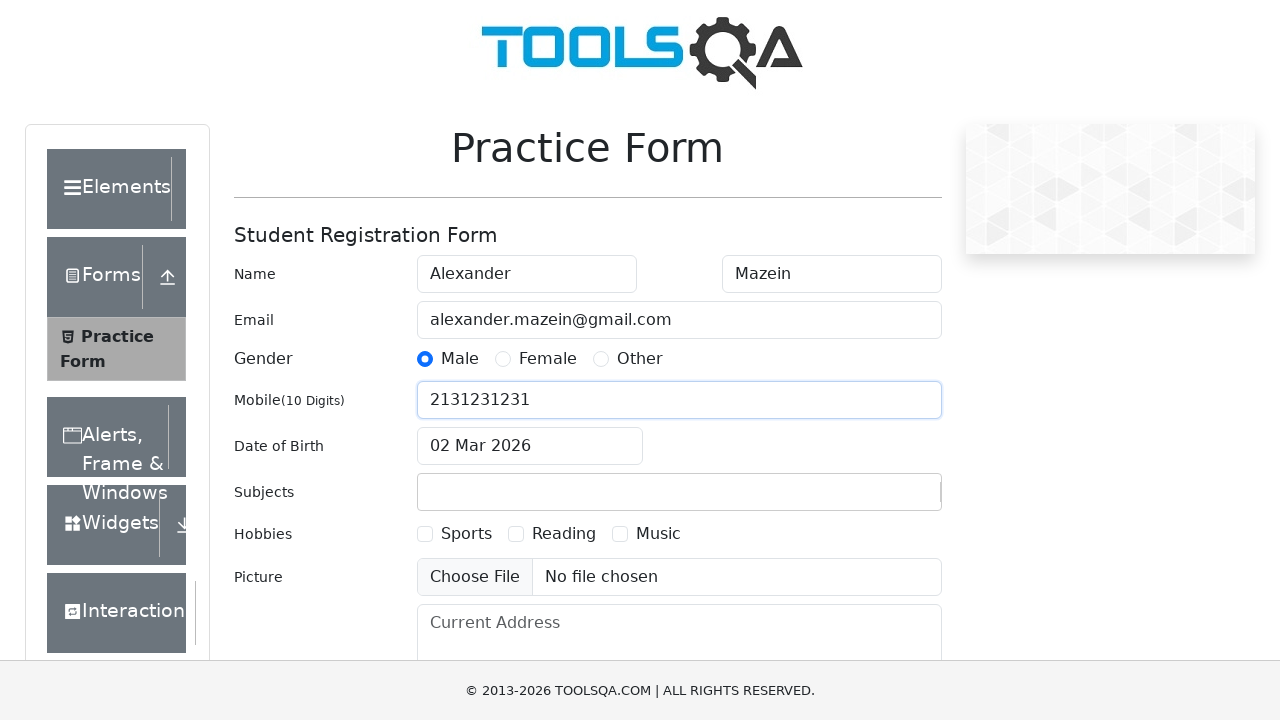

Clicked date of birth input field at (530, 446) on #dateOfBirthInput
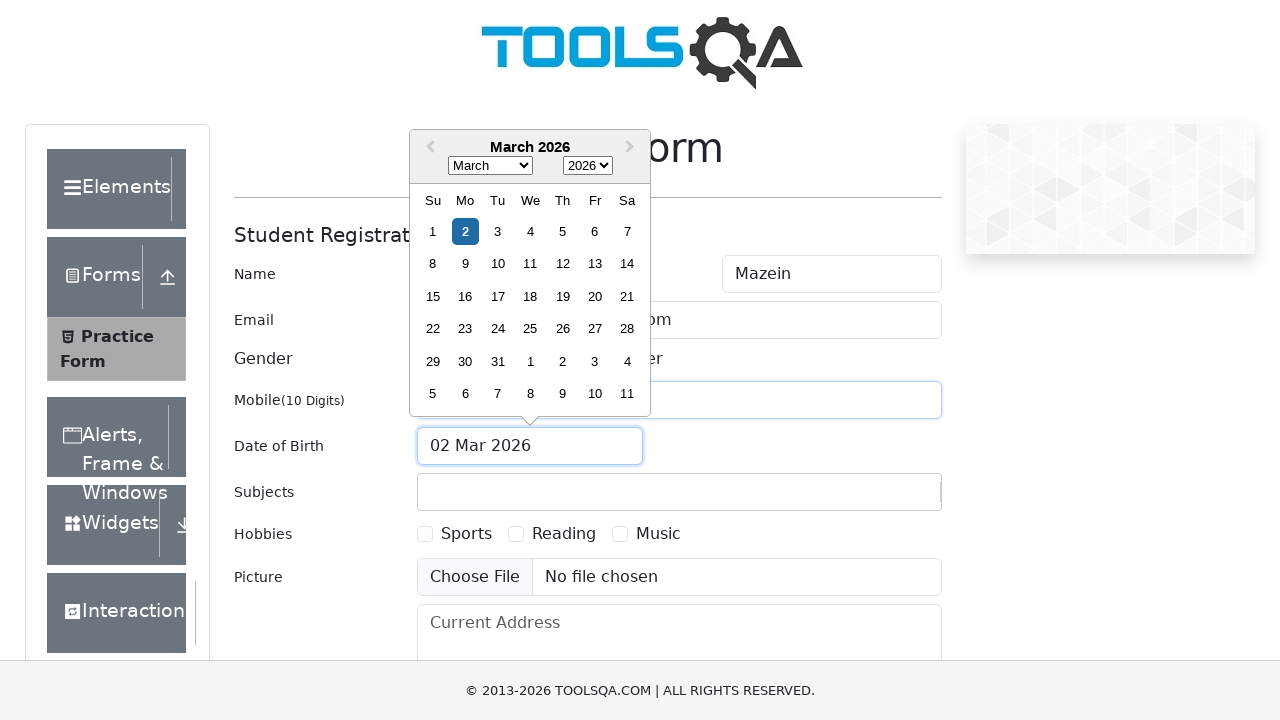

Opened month selector in date picker at (490, 166) on .react-datepicker__month-select
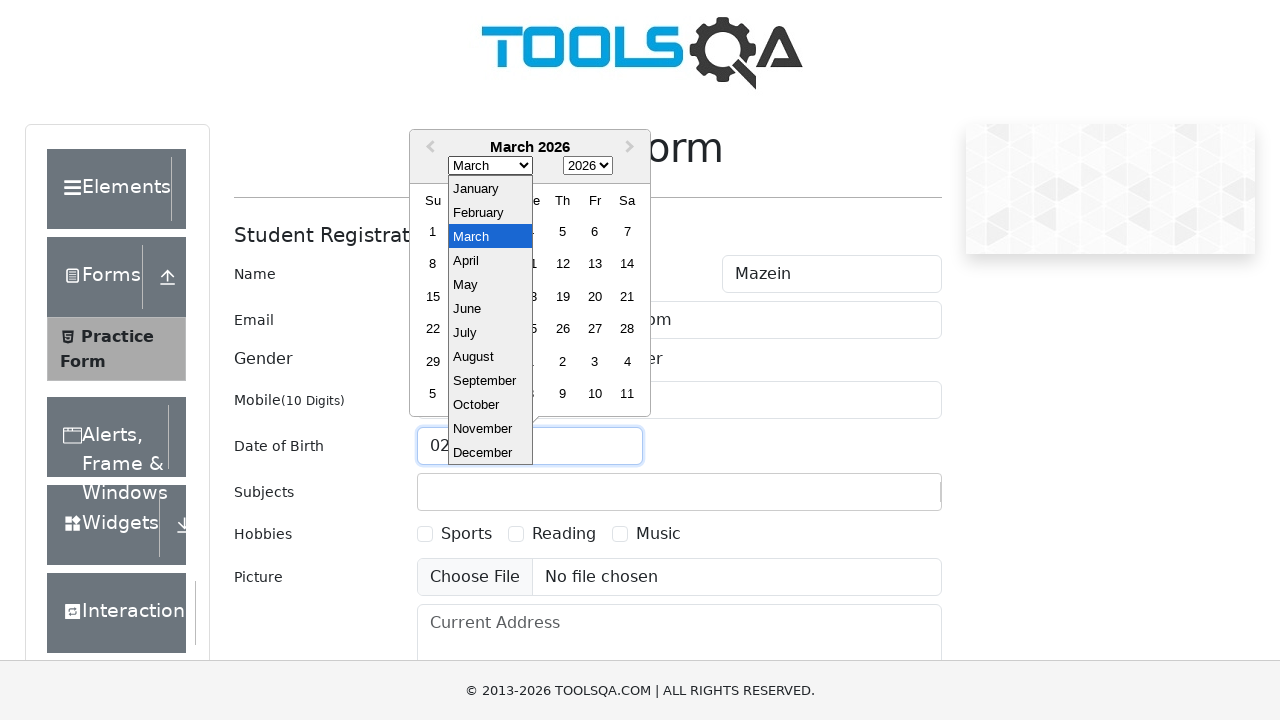

Selected month 9 (October) from dropdown on .react-datepicker__month-select
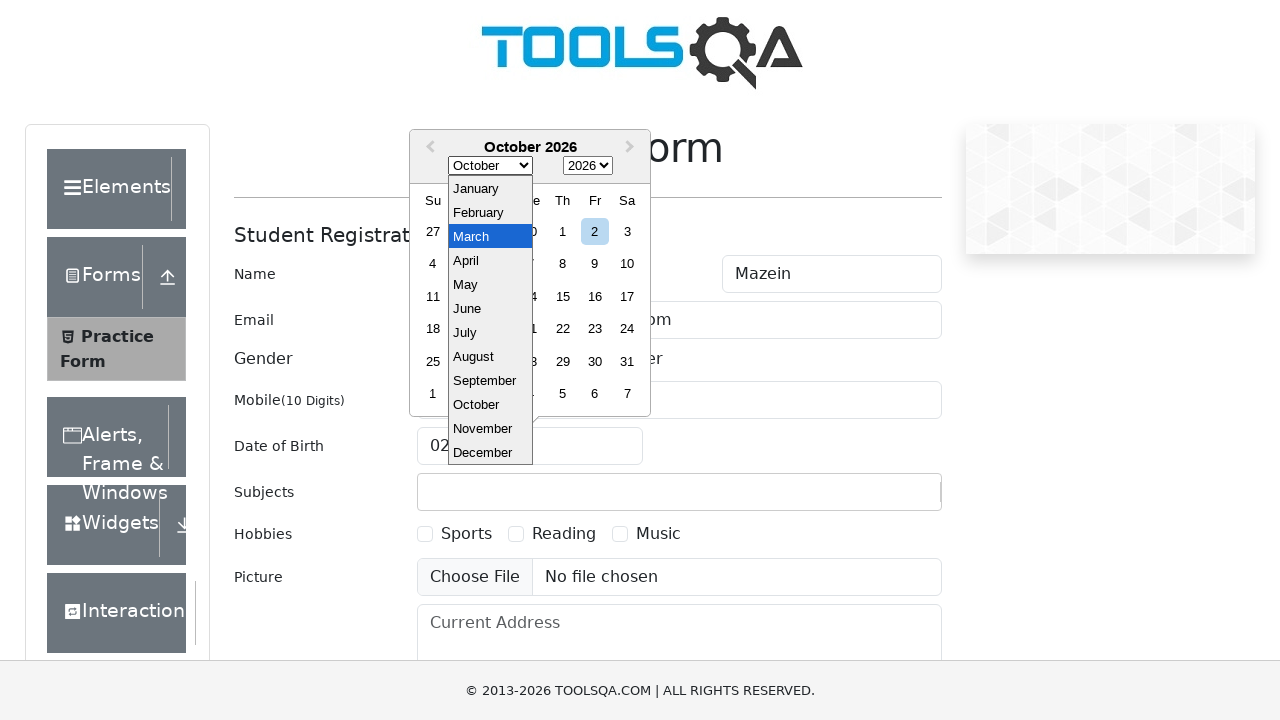

Opened year selector in date picker at (588, 166) on .react-datepicker__year-select
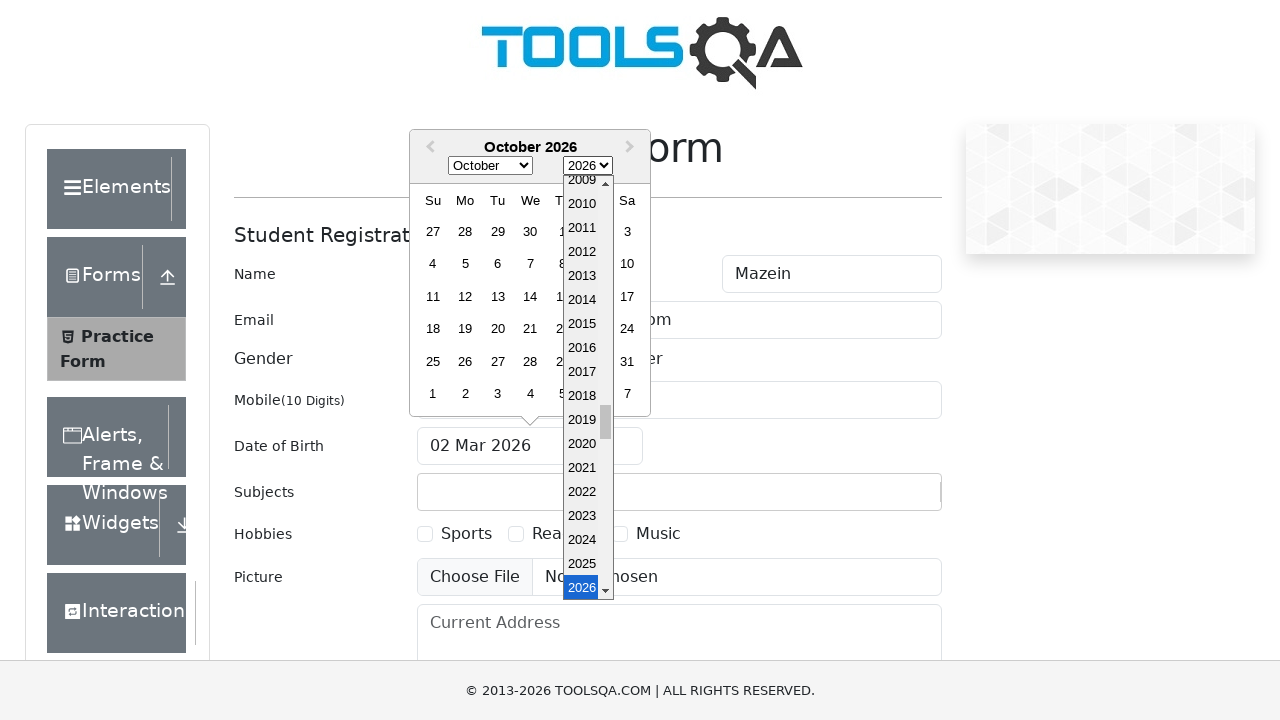

Selected year 2017 from dropdown on .react-datepicker__year-select
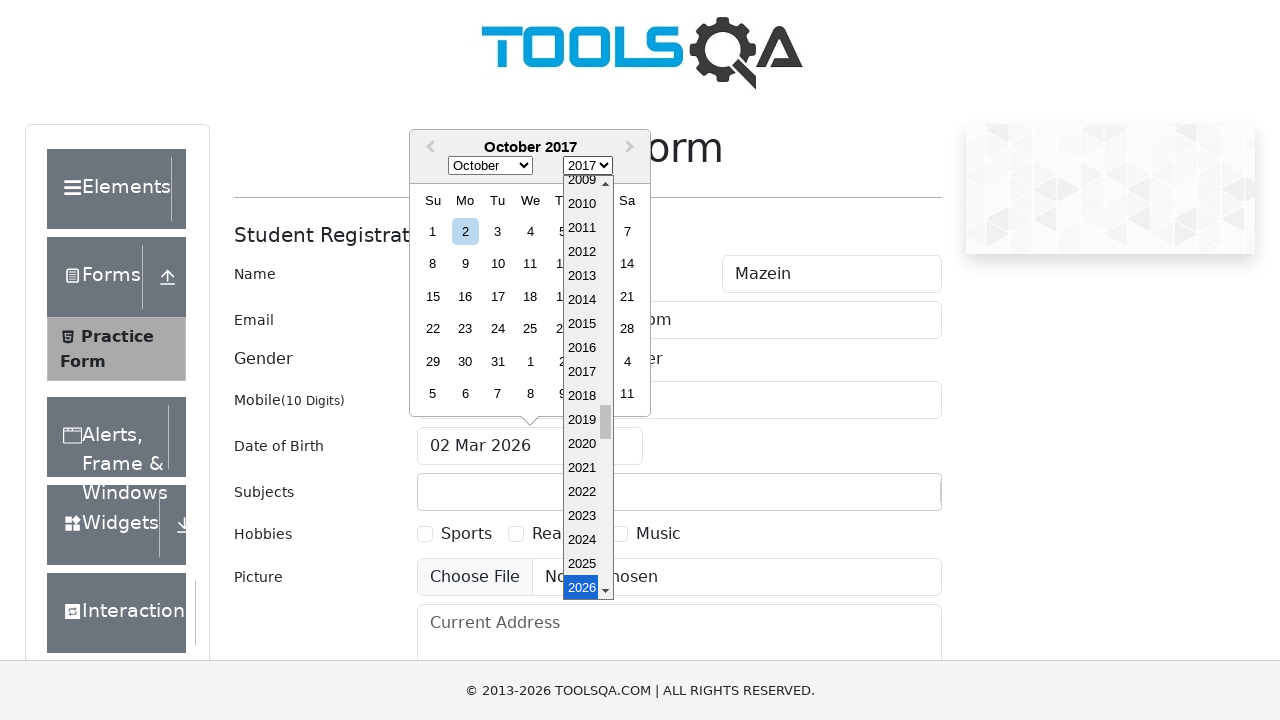

Selected day 25 from date picker at (530, 329) on .react-datepicker__day--025
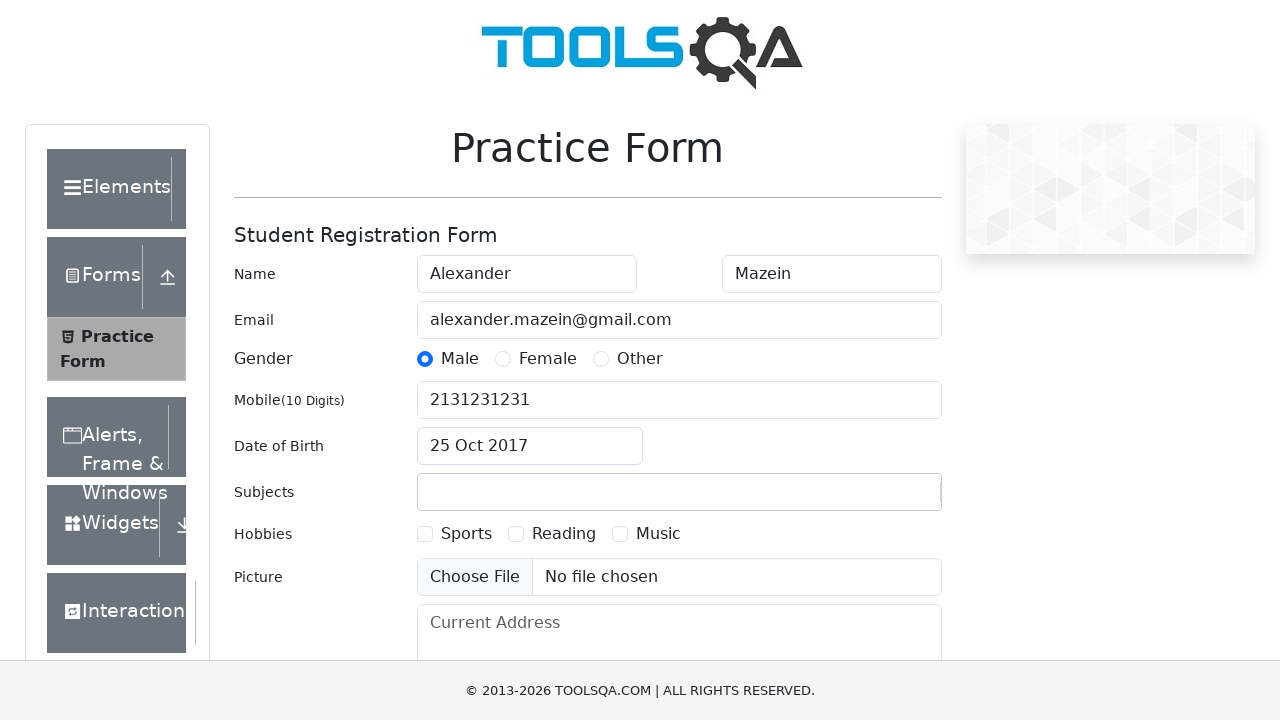

Typed 'Ph' in subjects input field on #subjectsInput
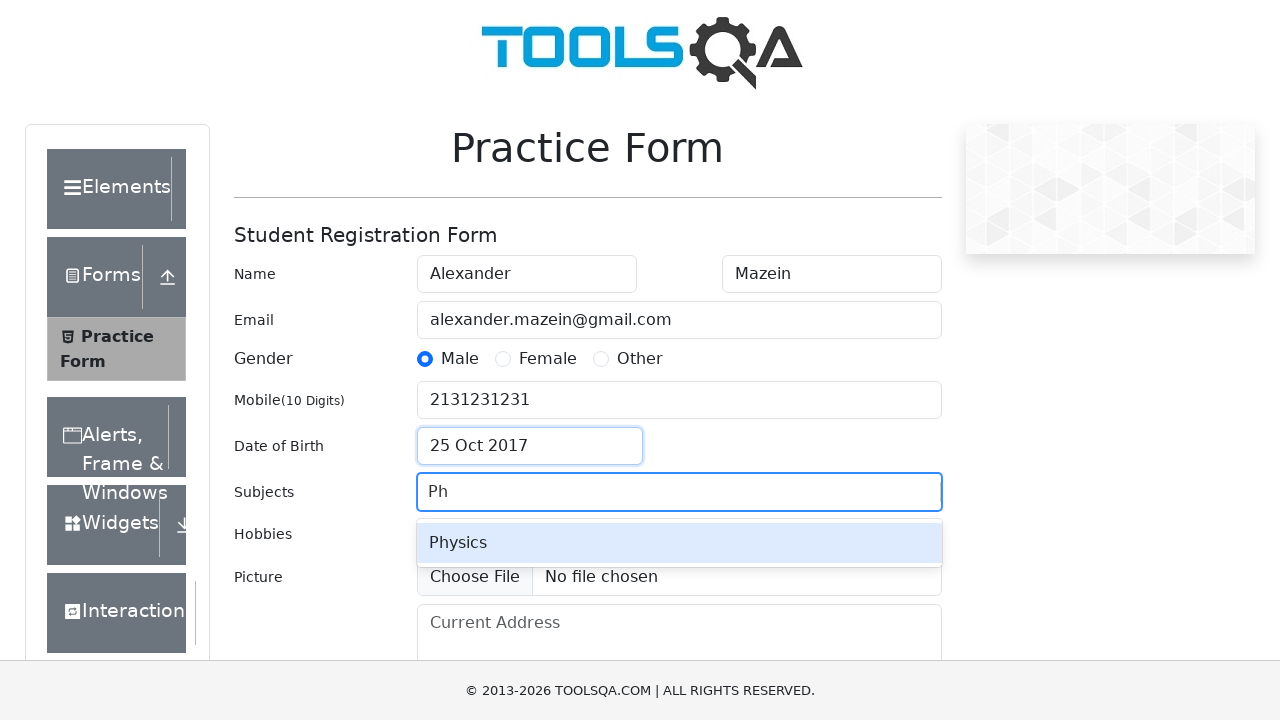

Selected first subject option (Physics) at (679, 543) on #react-select-2-option-0
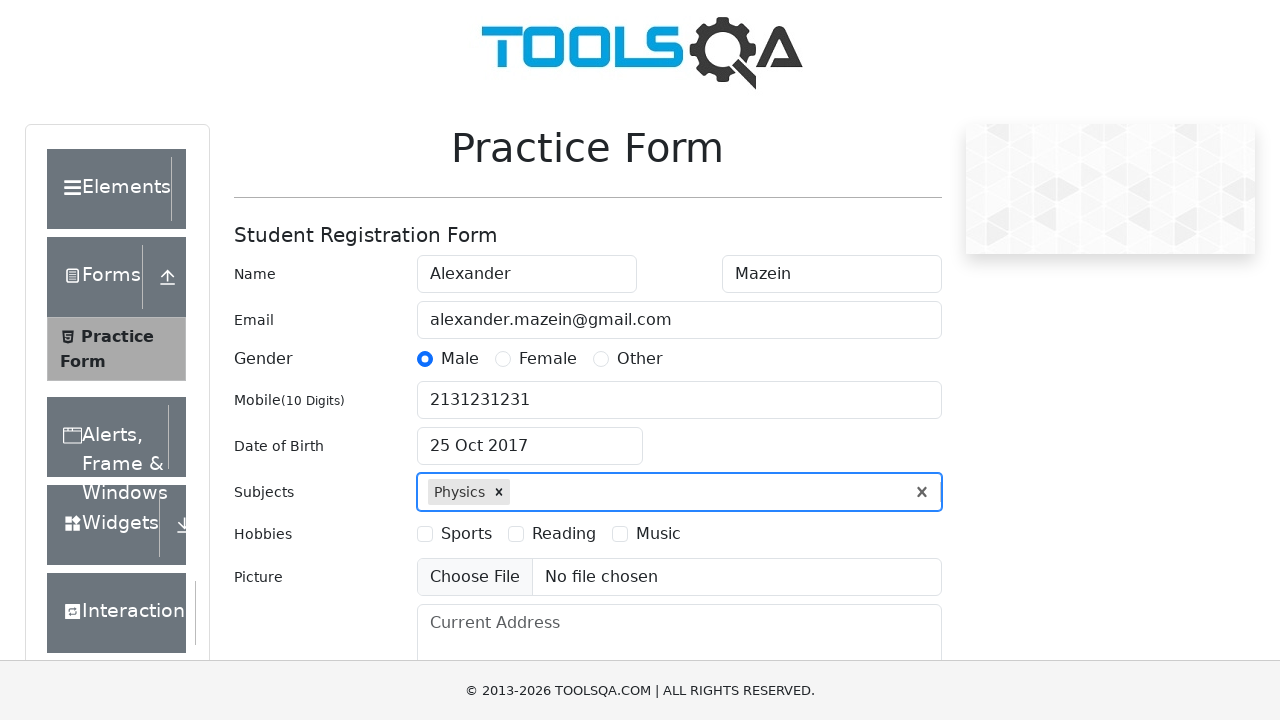

Typed 'C' in subjects input field on #subjectsInput
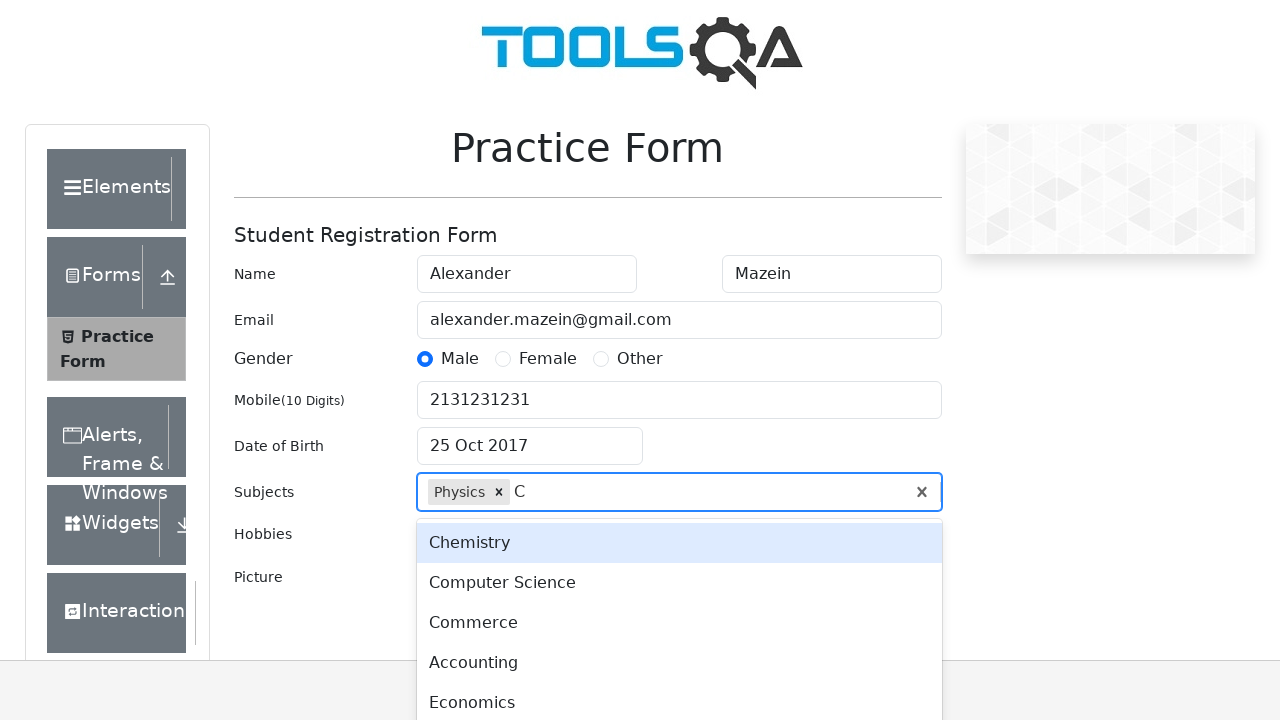

Selected subject option 6 (Chemistry) at (679, 415) on #react-select-2-option-6
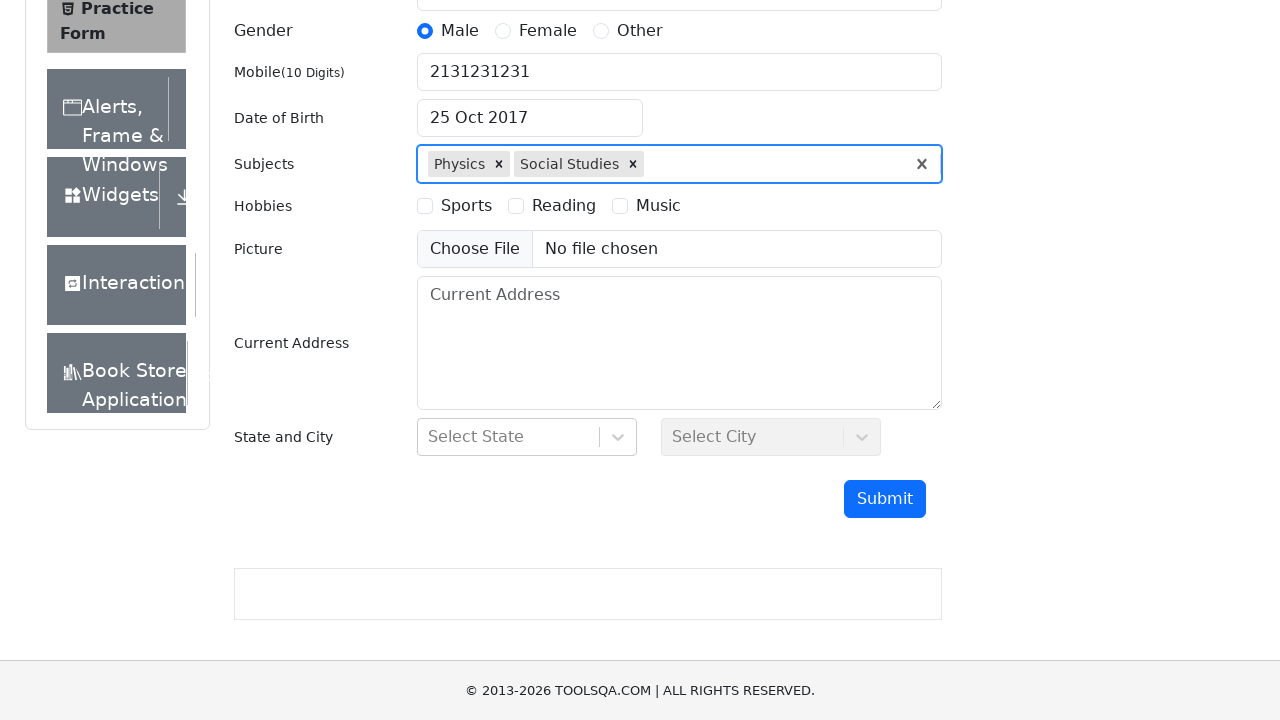

Typed 'E' in subjects input field on #subjectsInput
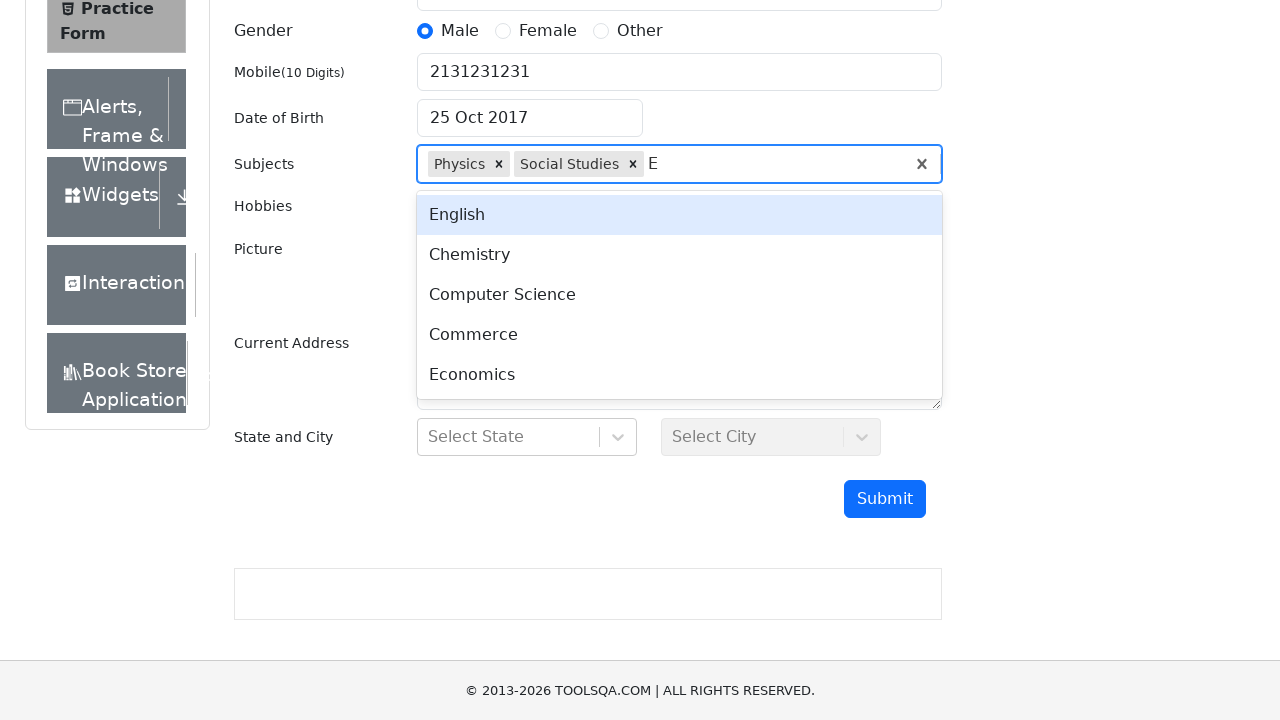

Selected subject option 4 (English) at (679, 375) on #react-select-2-option-4
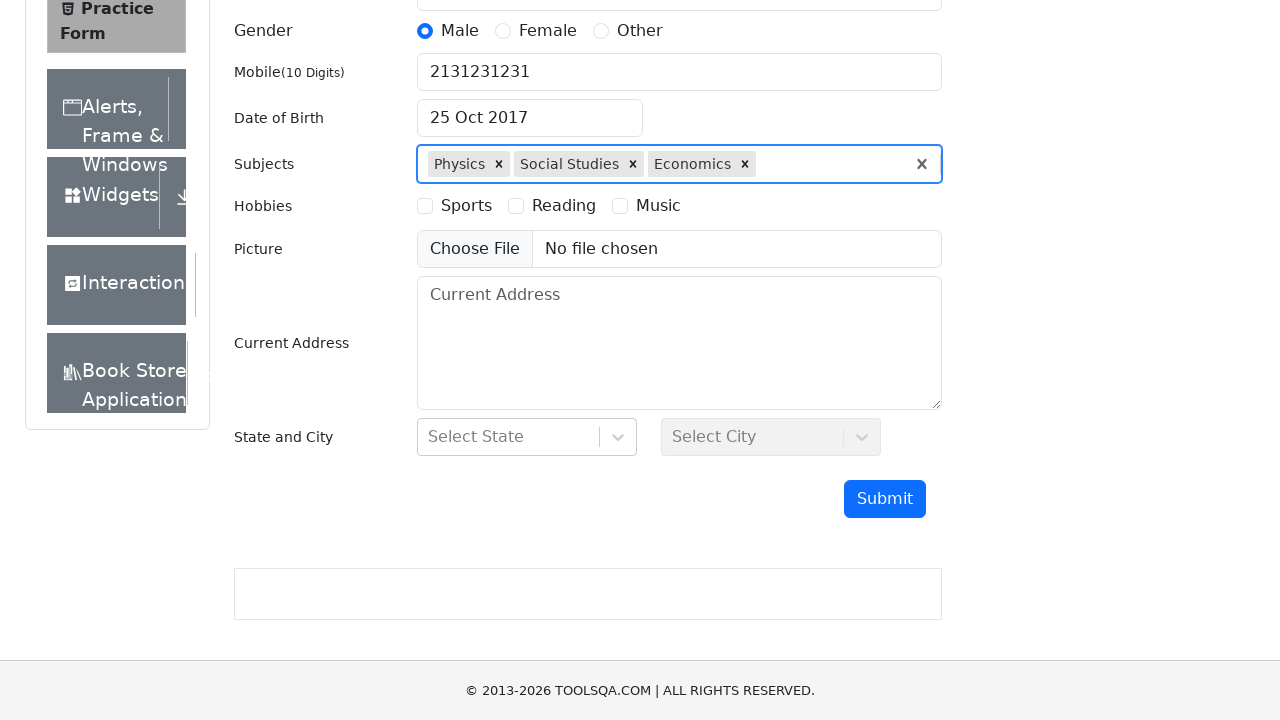

Selected first hobby (Sports) at (466, 206) on xpath=//label[@for='hobbies-checkbox-1']
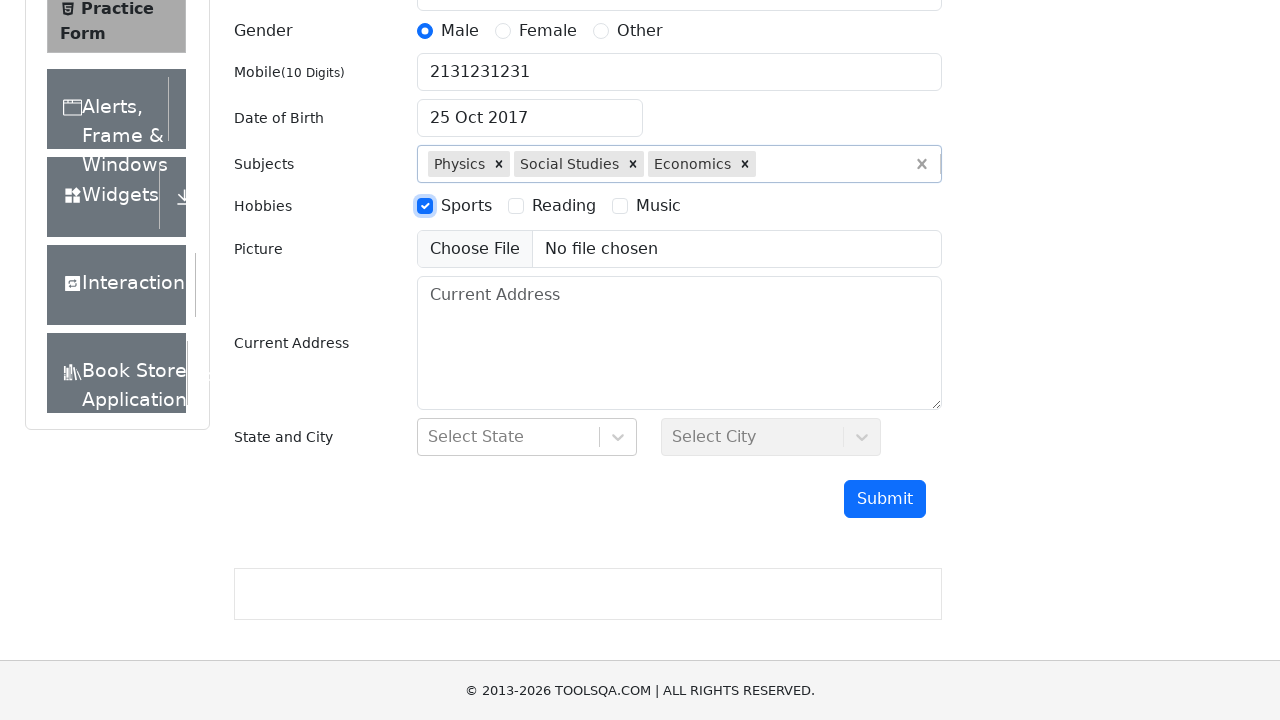

Selected second hobby (Reading) at (564, 206) on xpath=//label[@for='hobbies-checkbox-2']
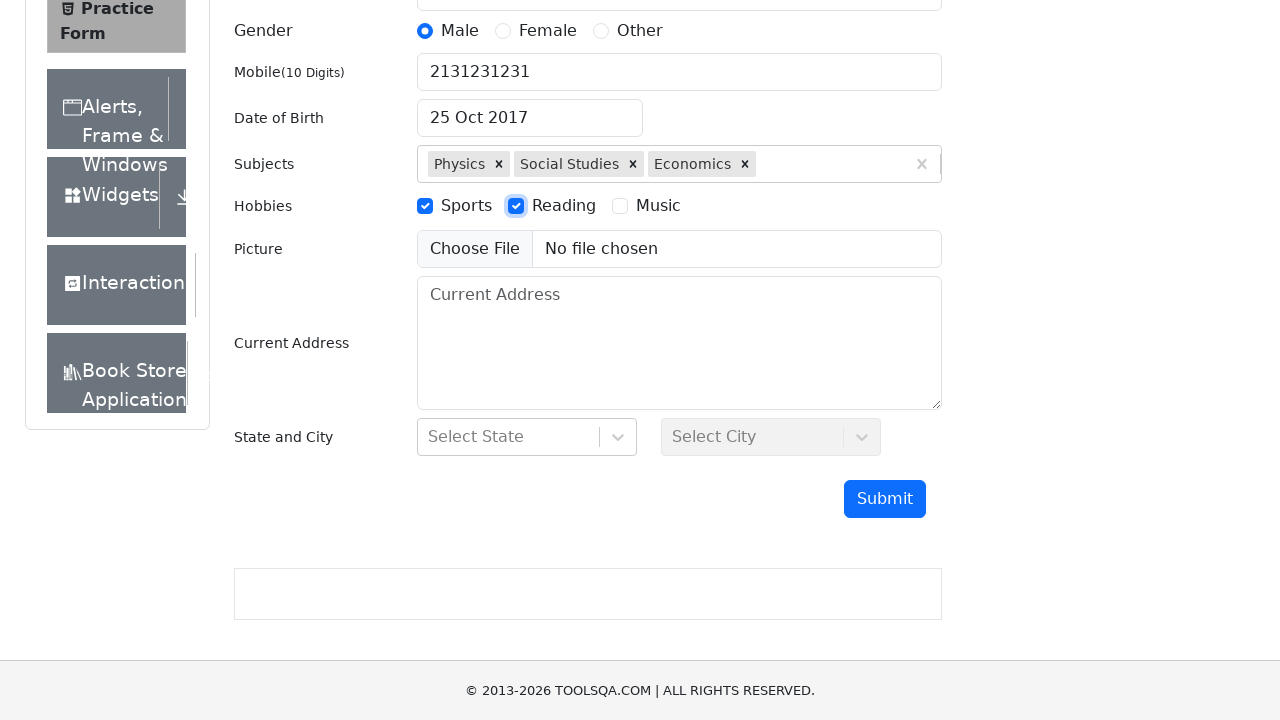

Selected third hobby (Music) at (658, 206) on xpath=//label[@for='hobbies-checkbox-3']
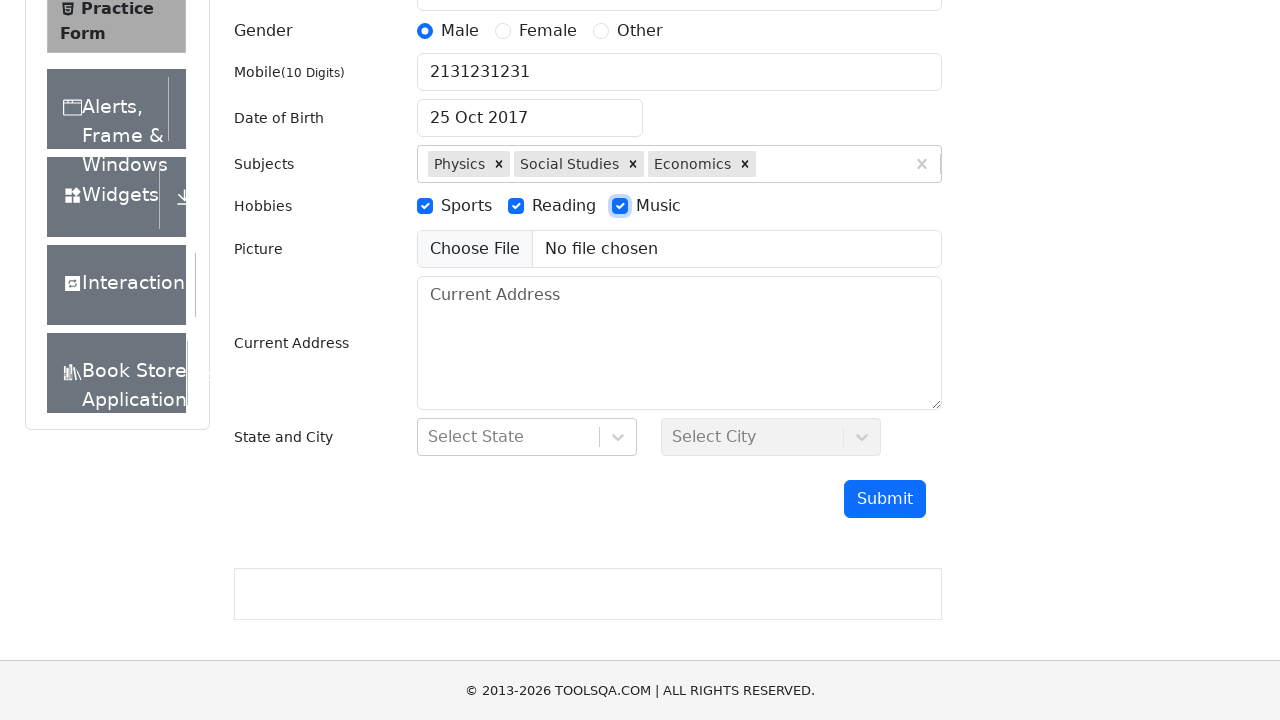

Deselected second hobby (Reading) at (564, 206) on xpath=//label[@for='hobbies-checkbox-2']
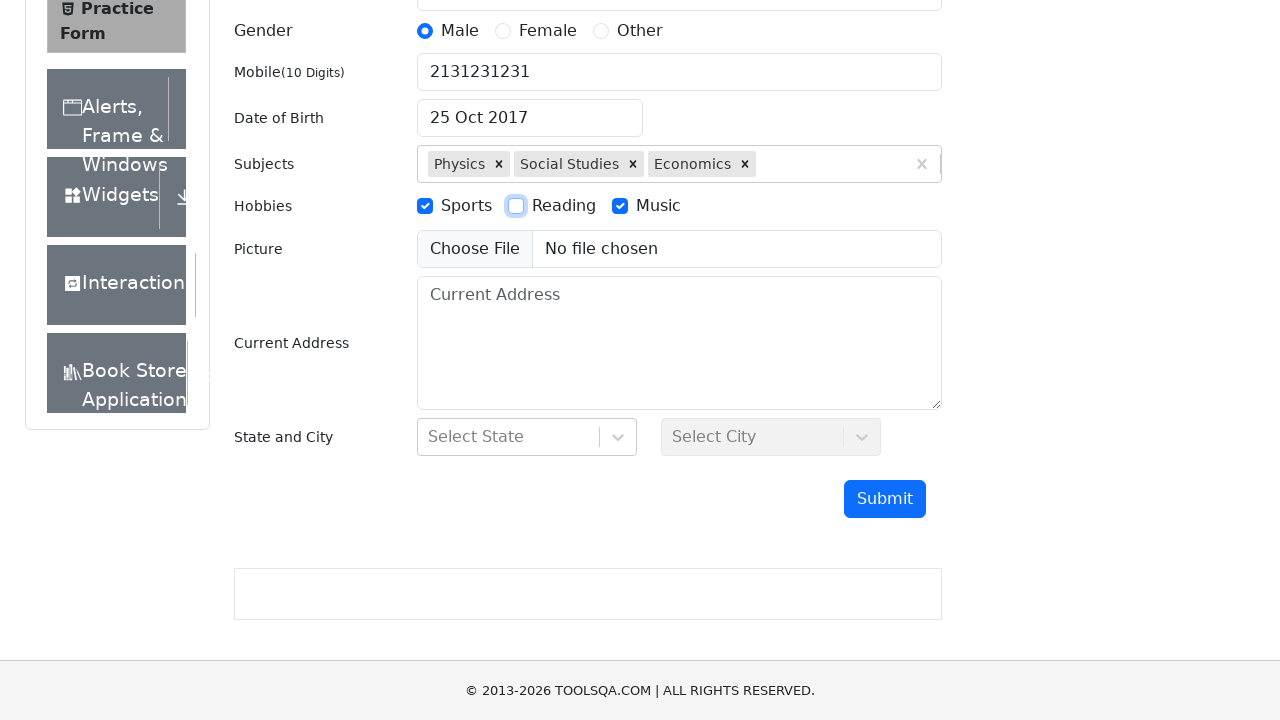

Filled current address field with 'Раушская наб., 6, Москва, 115035' on #currentAddress
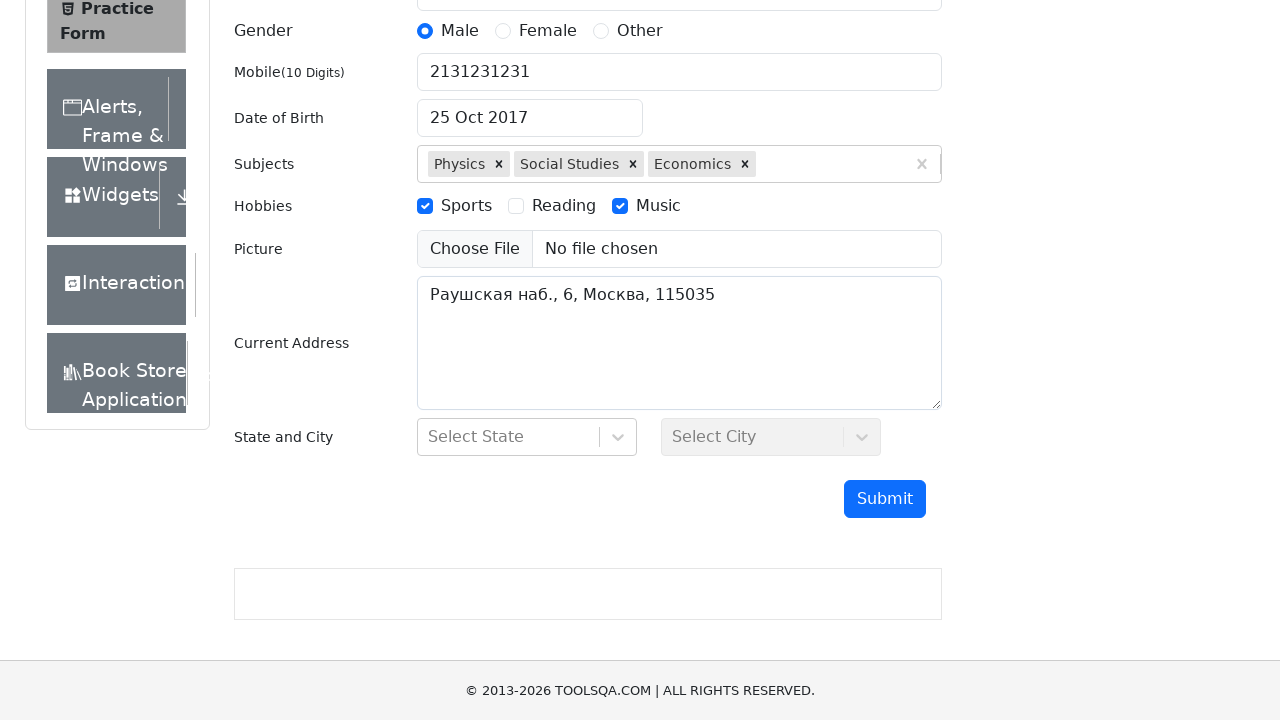

Clicked state selection dropdown at (527, 437) on #state
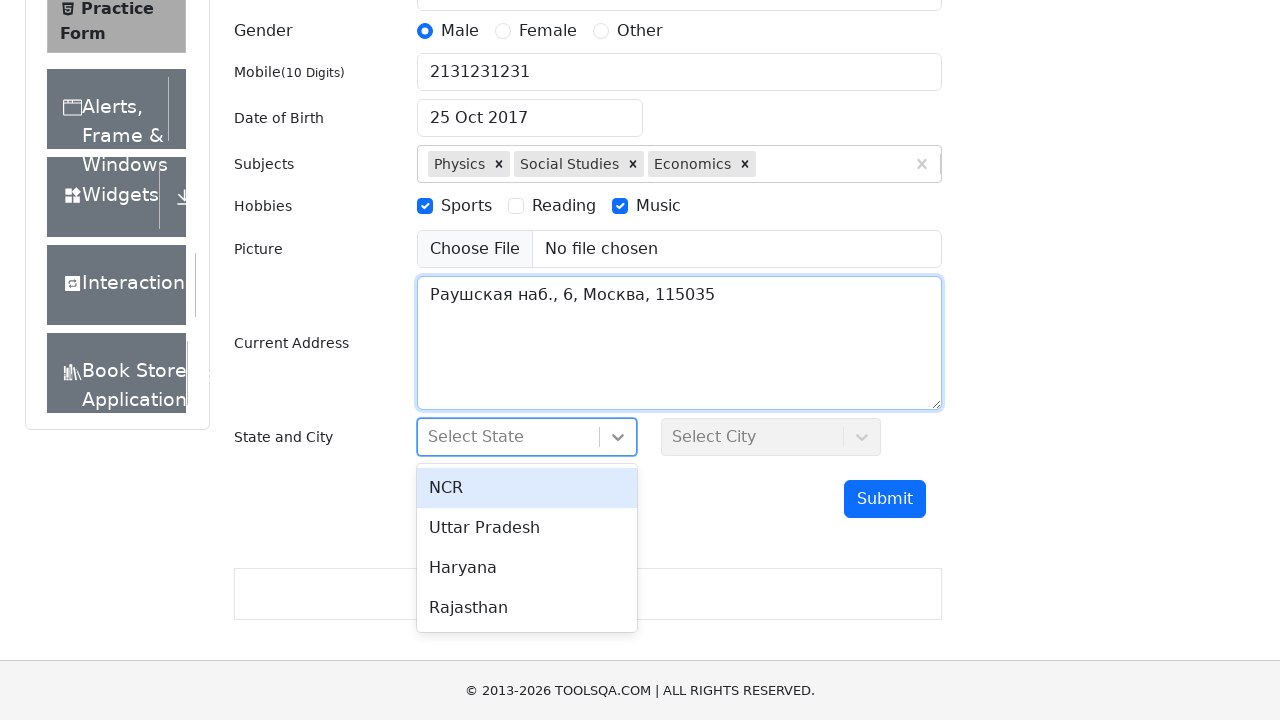

Selected state option 3 at (527, 608) on #react-select-3-option-3
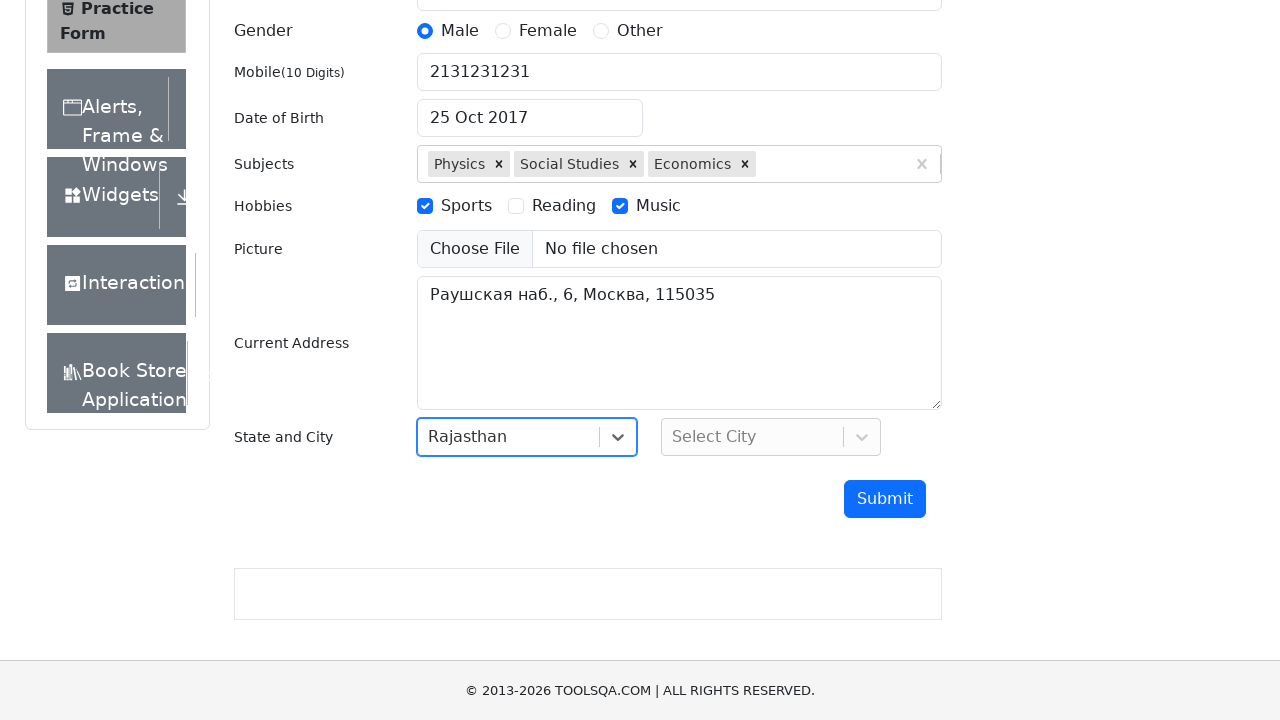

Clicked city selection dropdown at (771, 437) on #city
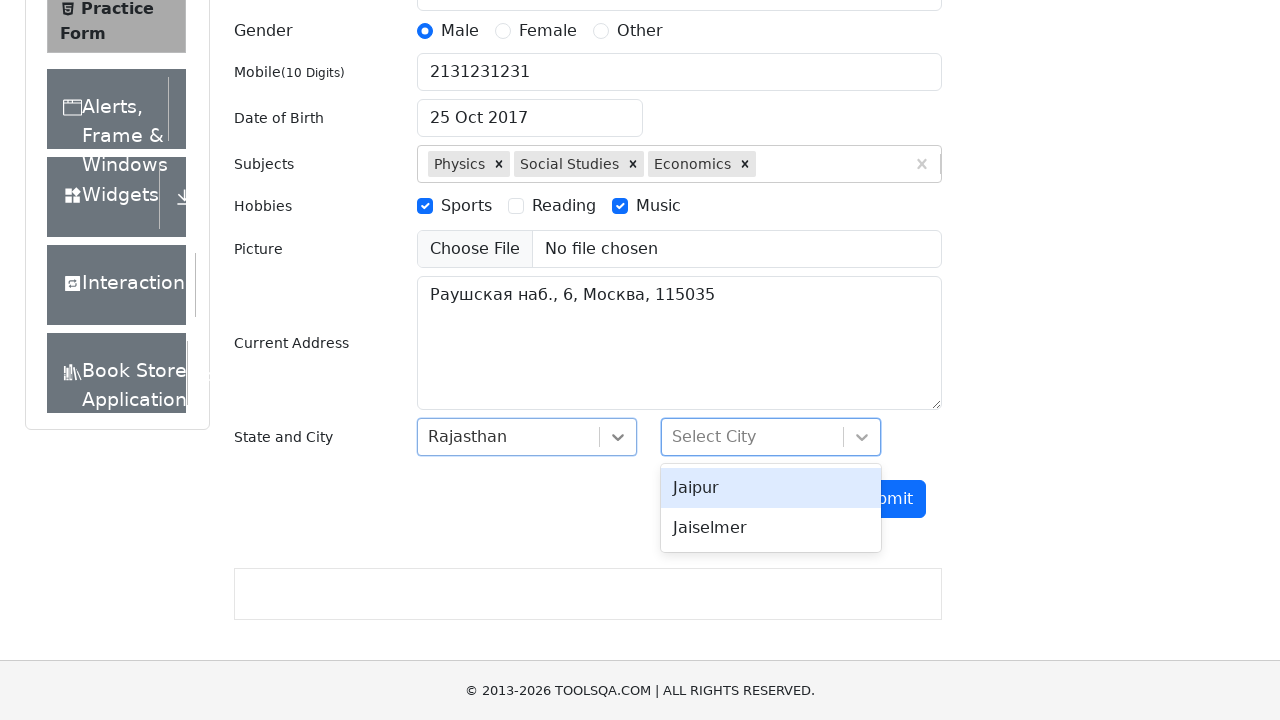

Selected city option 0 at (771, 488) on #react-select-4-option-0
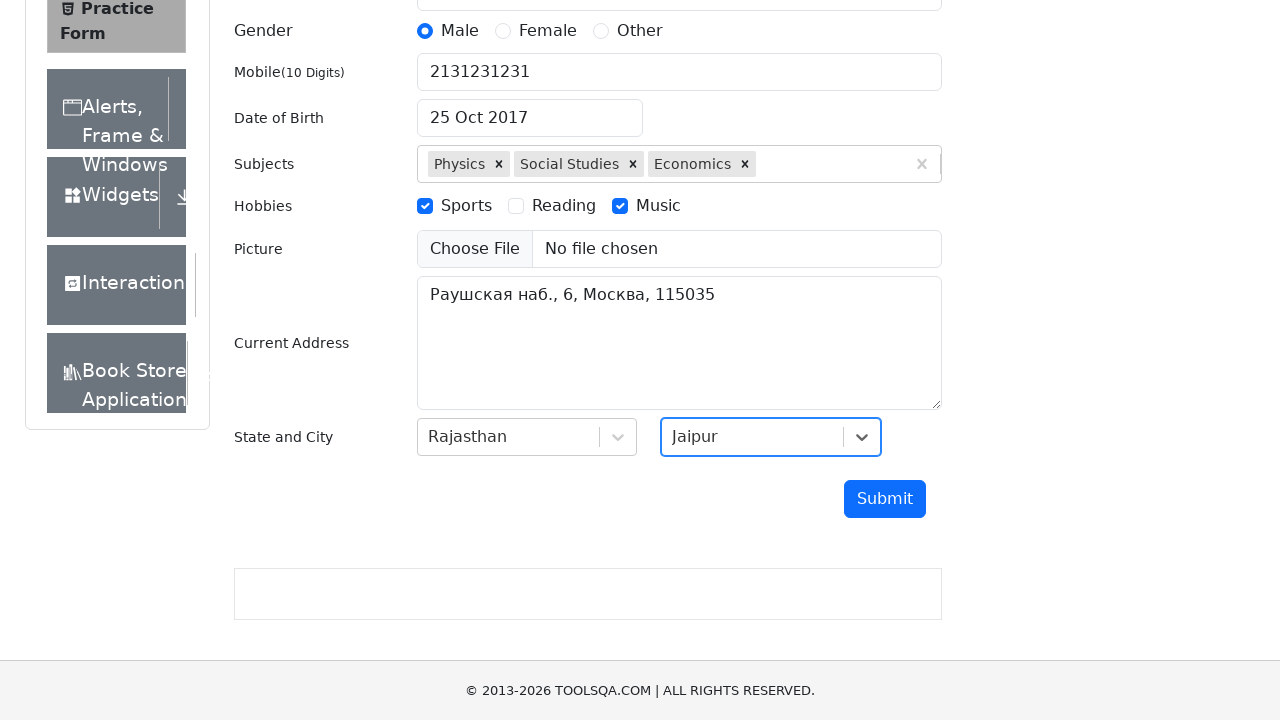

Clicked submit button to submit the form at (885, 499) on #submit
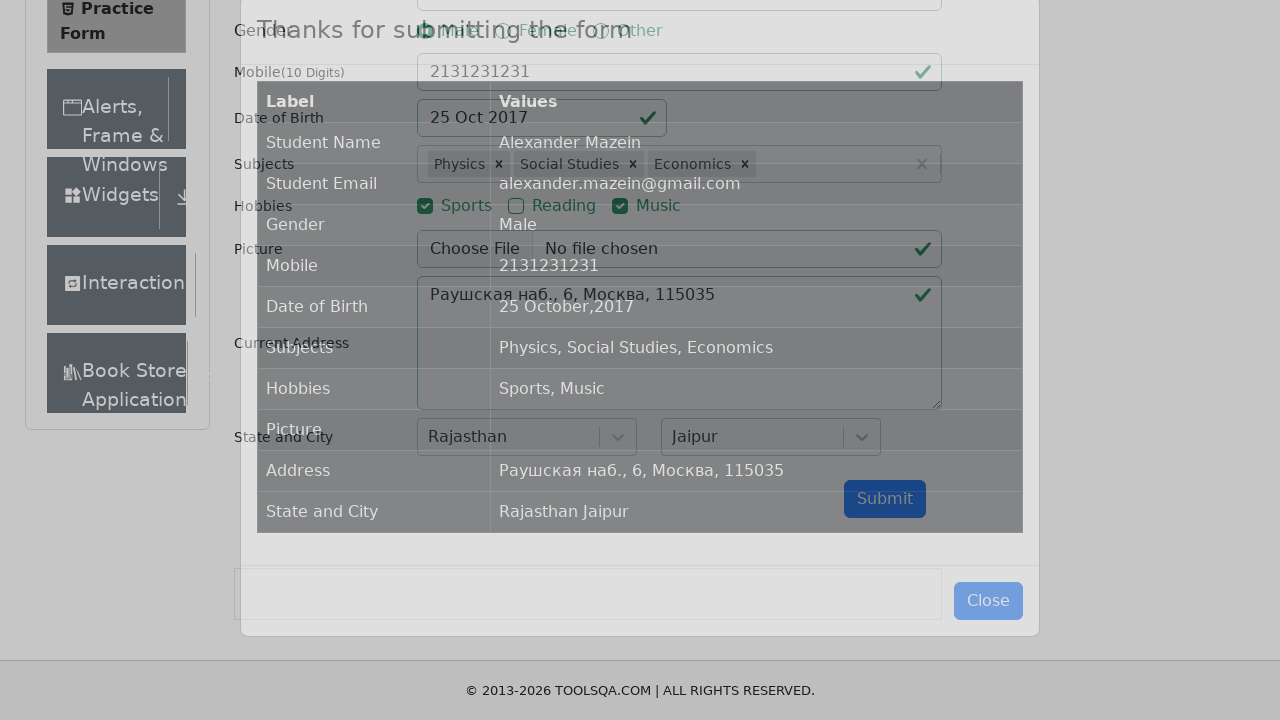

Waited for success modal to appear
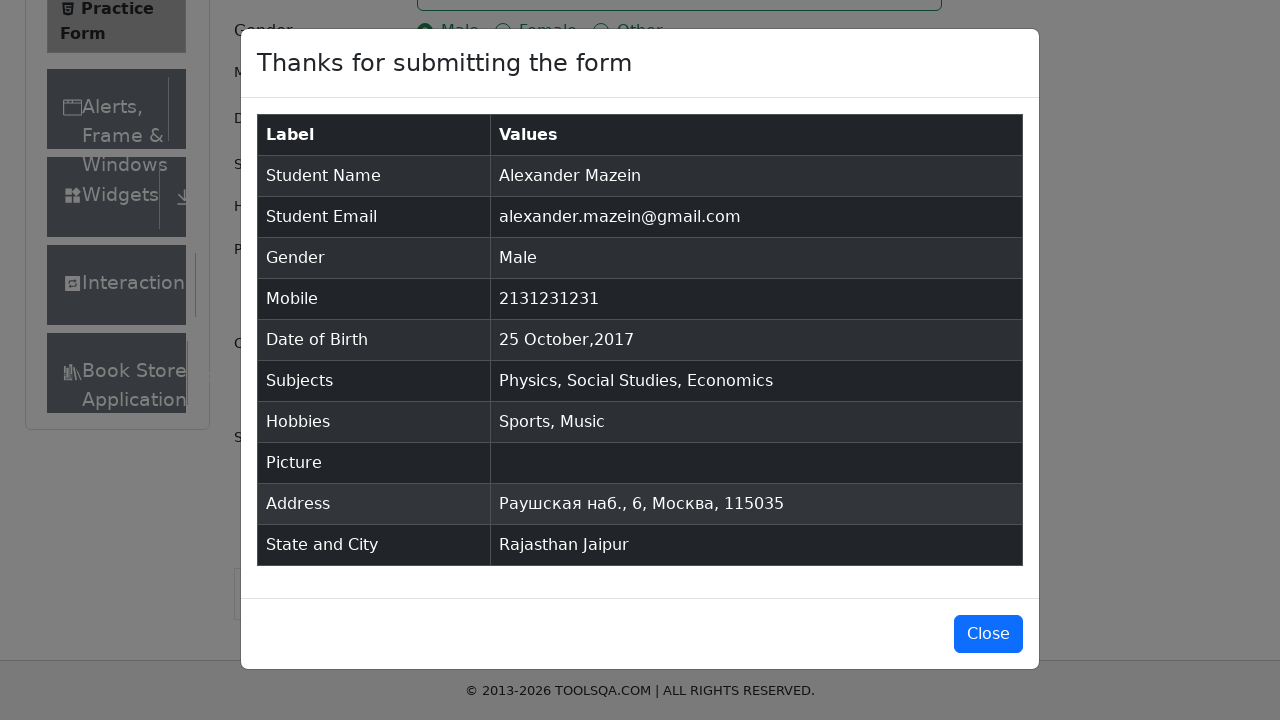

Clicked close button to close the success modal at (988, 634) on #closeLargeModal
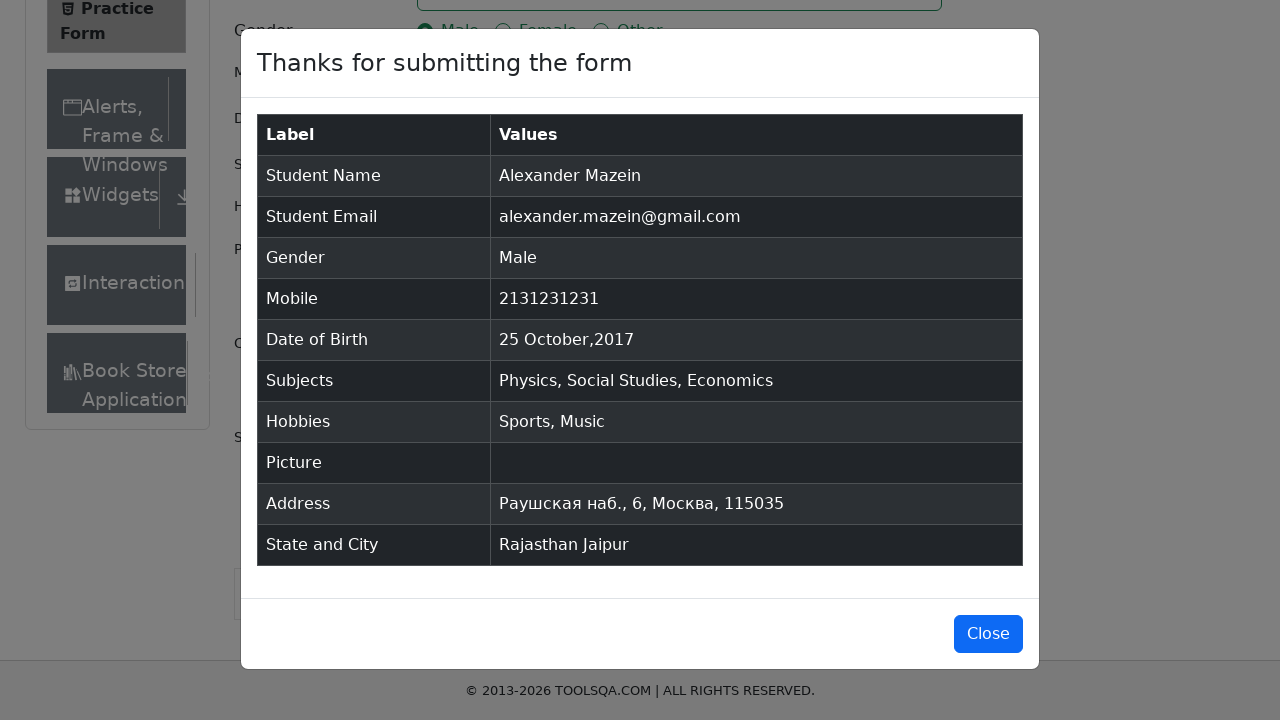

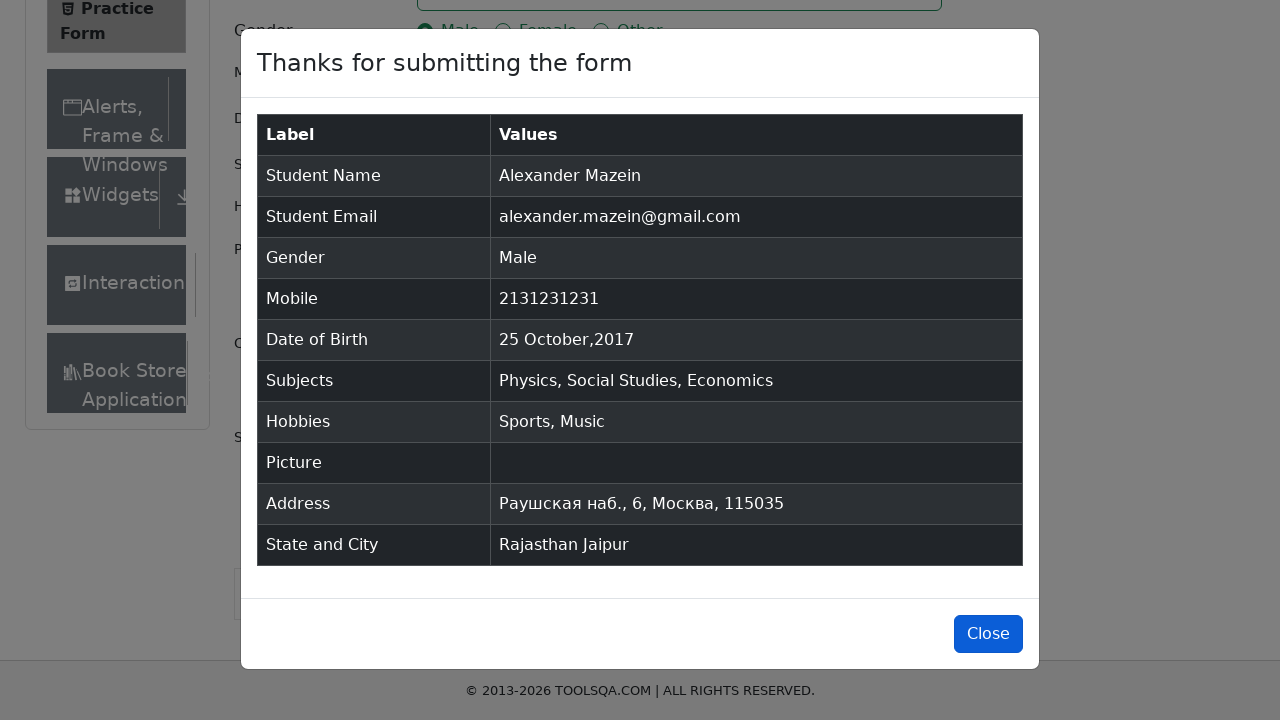